Tests alert box handling by navigating to an iframe, selecting "Alerts" from a dropdown menu, clicking the alert button, and verifying the alert message appears correctly.

Starting URL: https://www.hyrtutorials.com/p/frames-practice.html

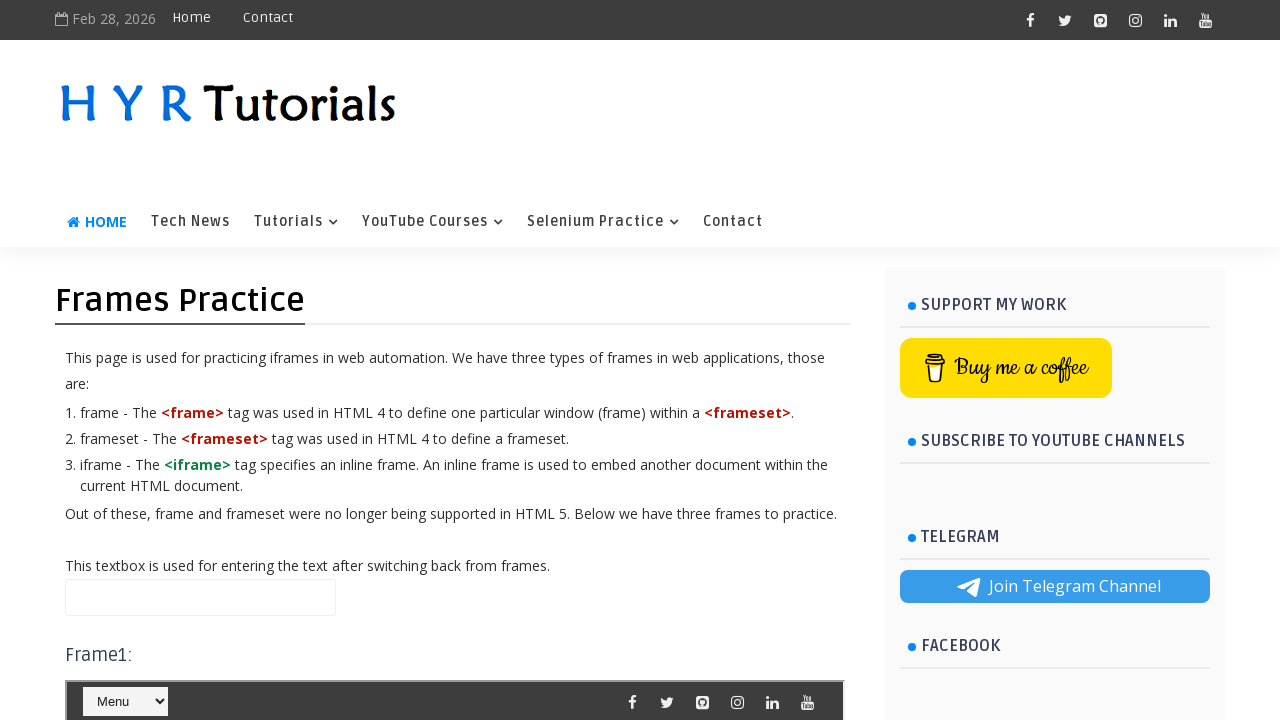

Located iframe with id 'frm1'
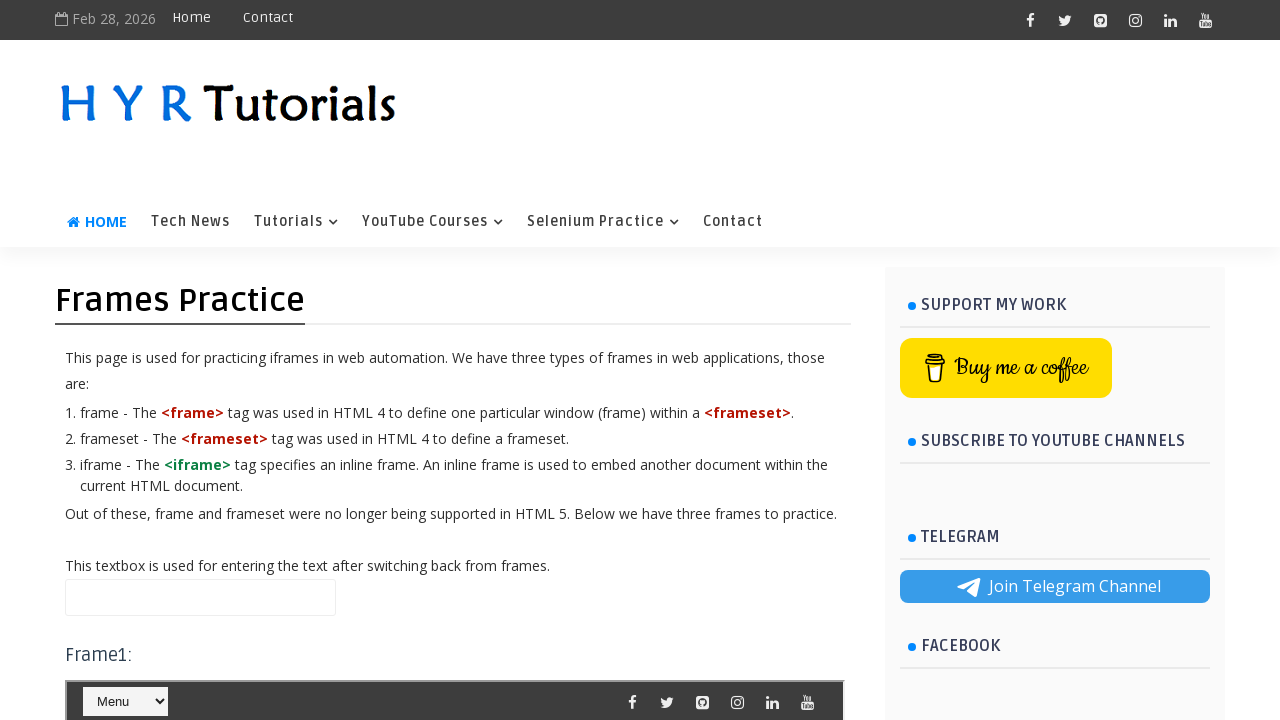

Located dropdown menu with id 'selectnav1'
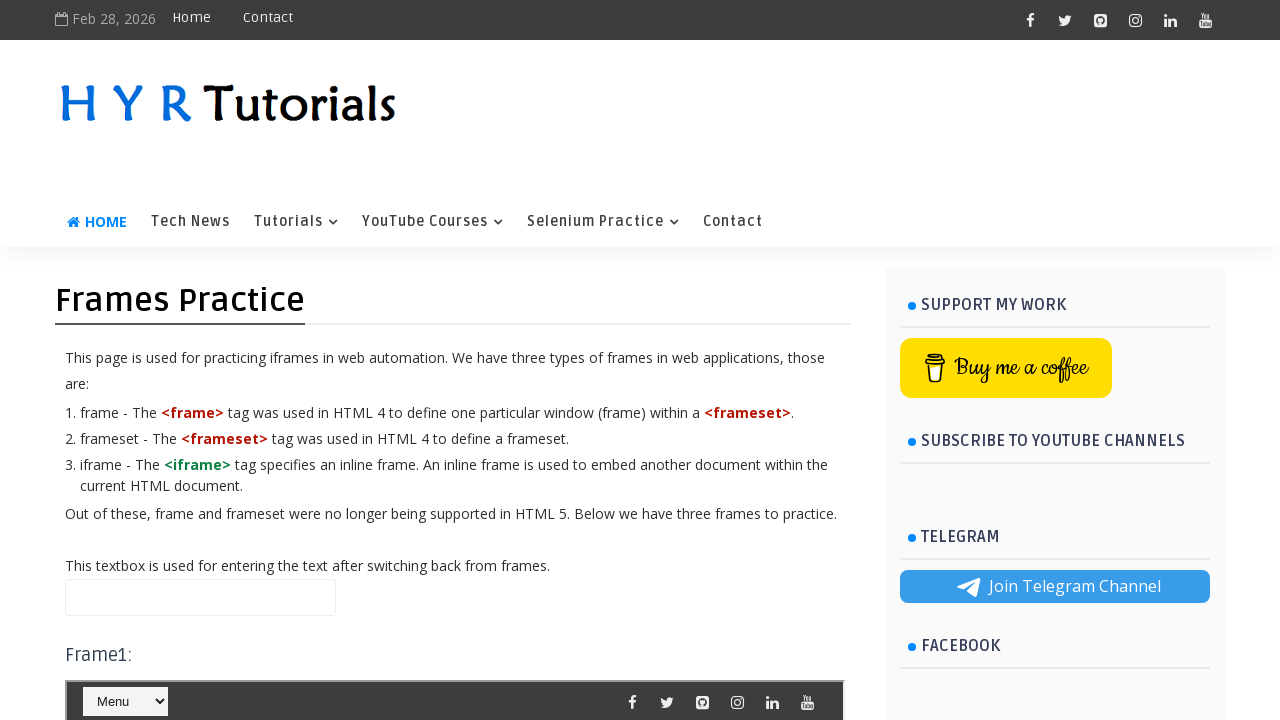

Dropdown menu loaded and ready
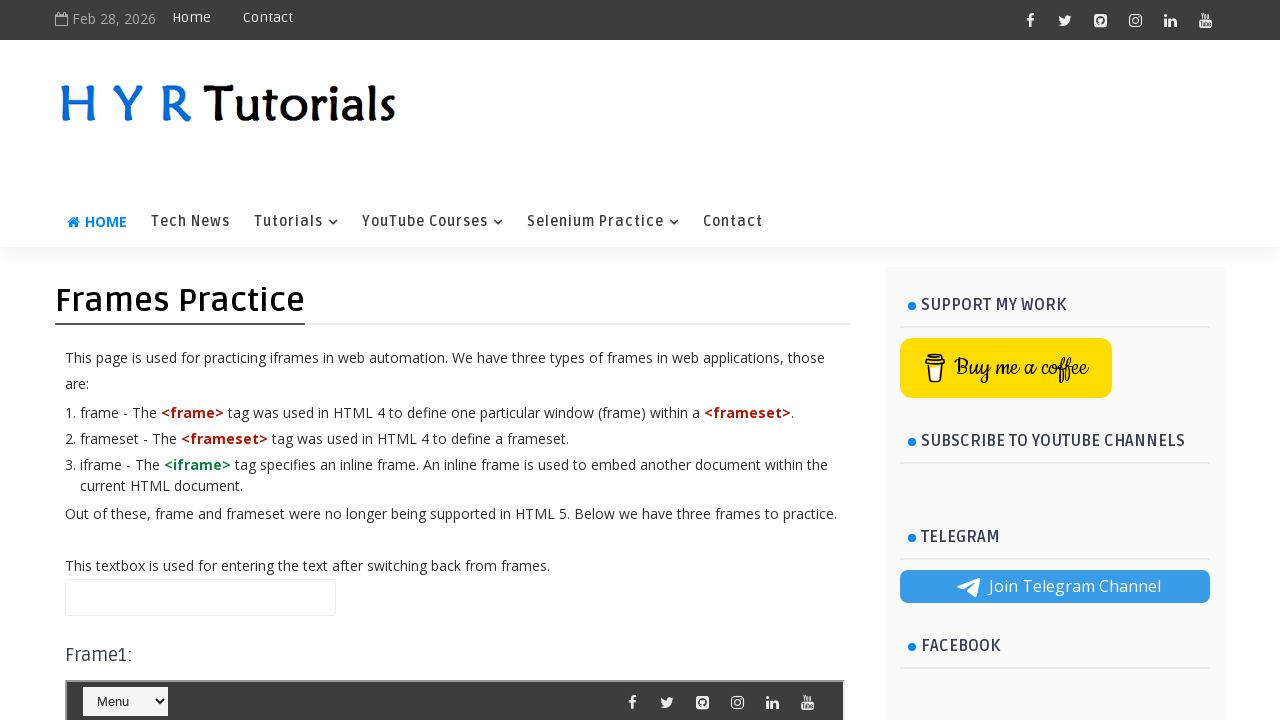

Selected '- Alerts' option from dropdown menu on iframe#frm1 >> internal:control=enter-frame >> #selectnav1
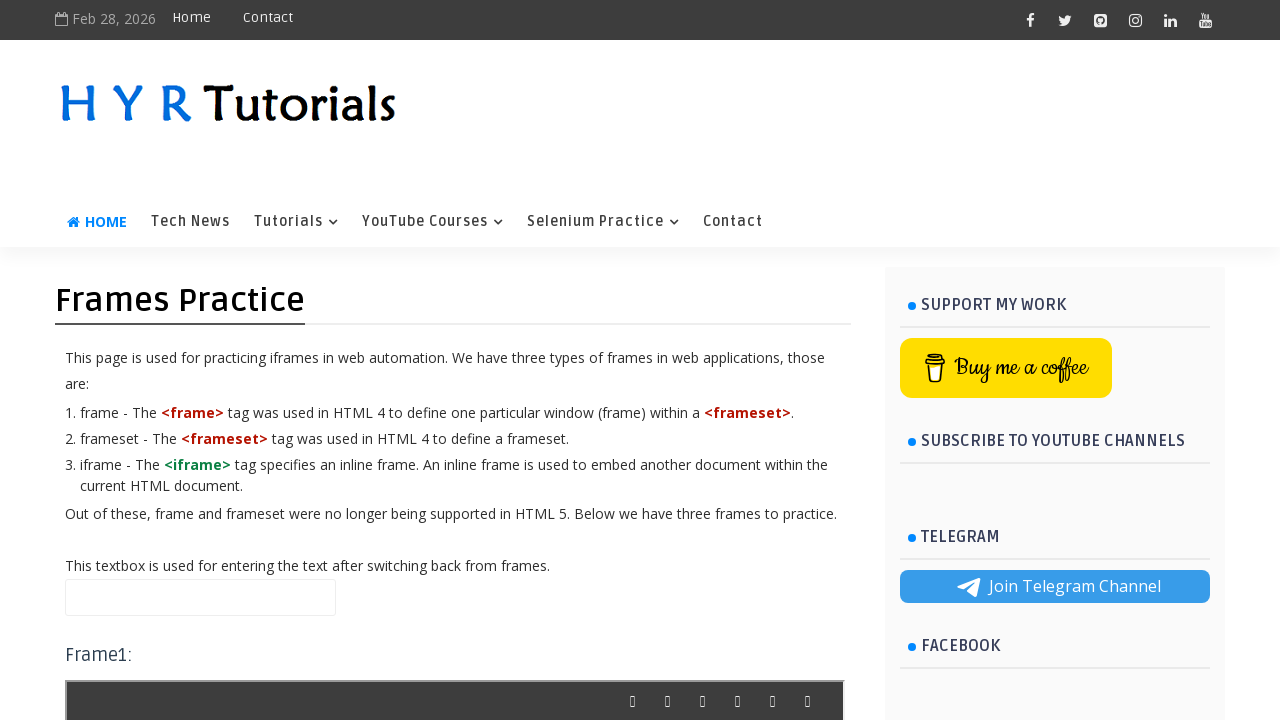

Waited 1000ms for frame to refresh
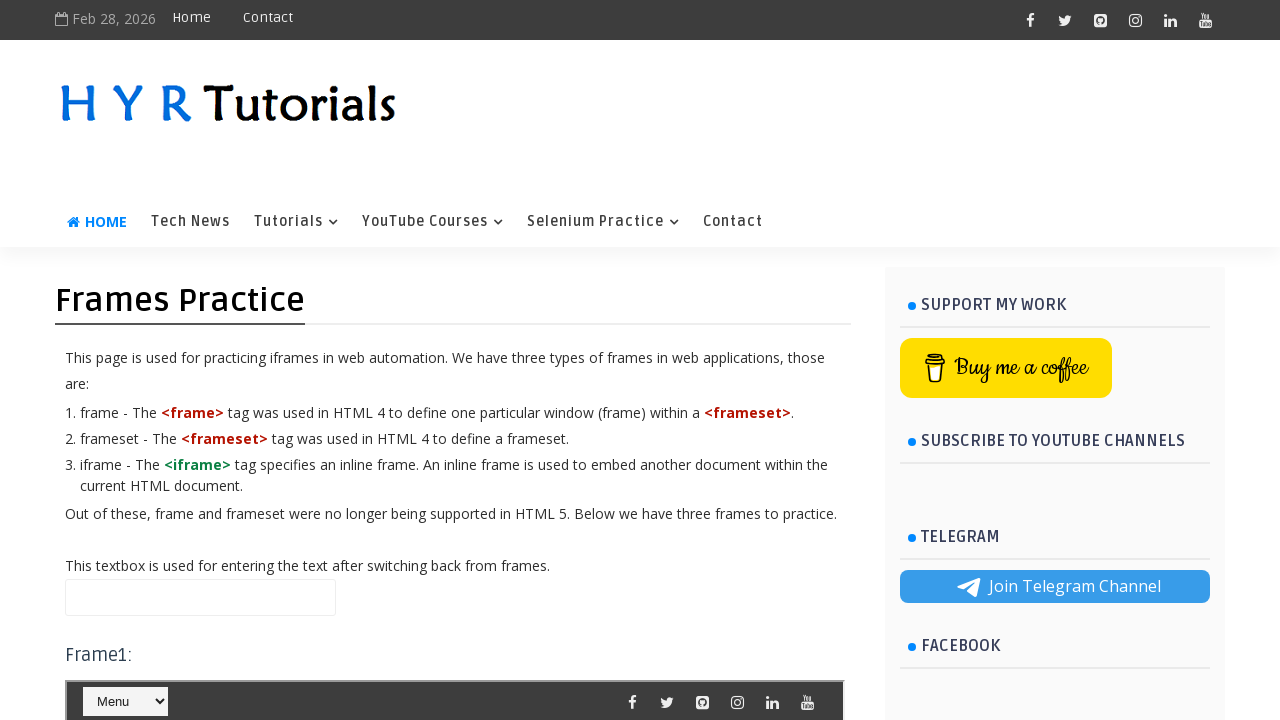

Re-located iframe after refresh
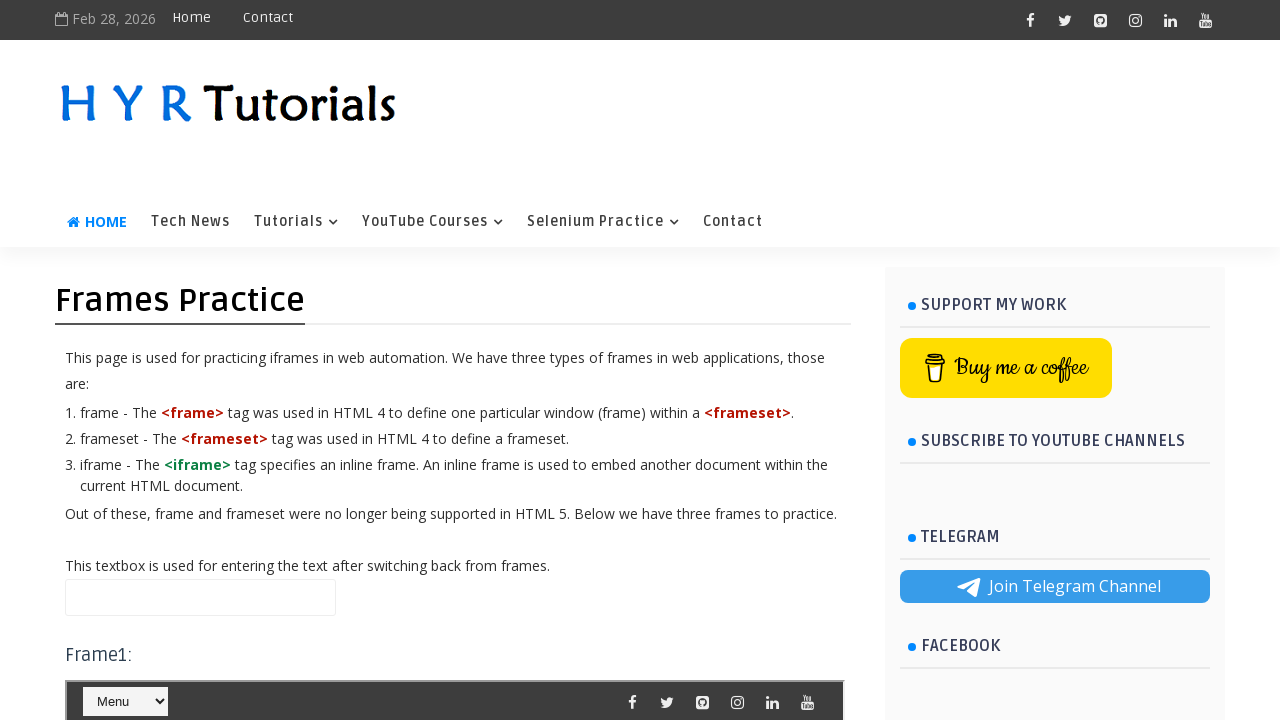

Located alert button with id 'alertBox'
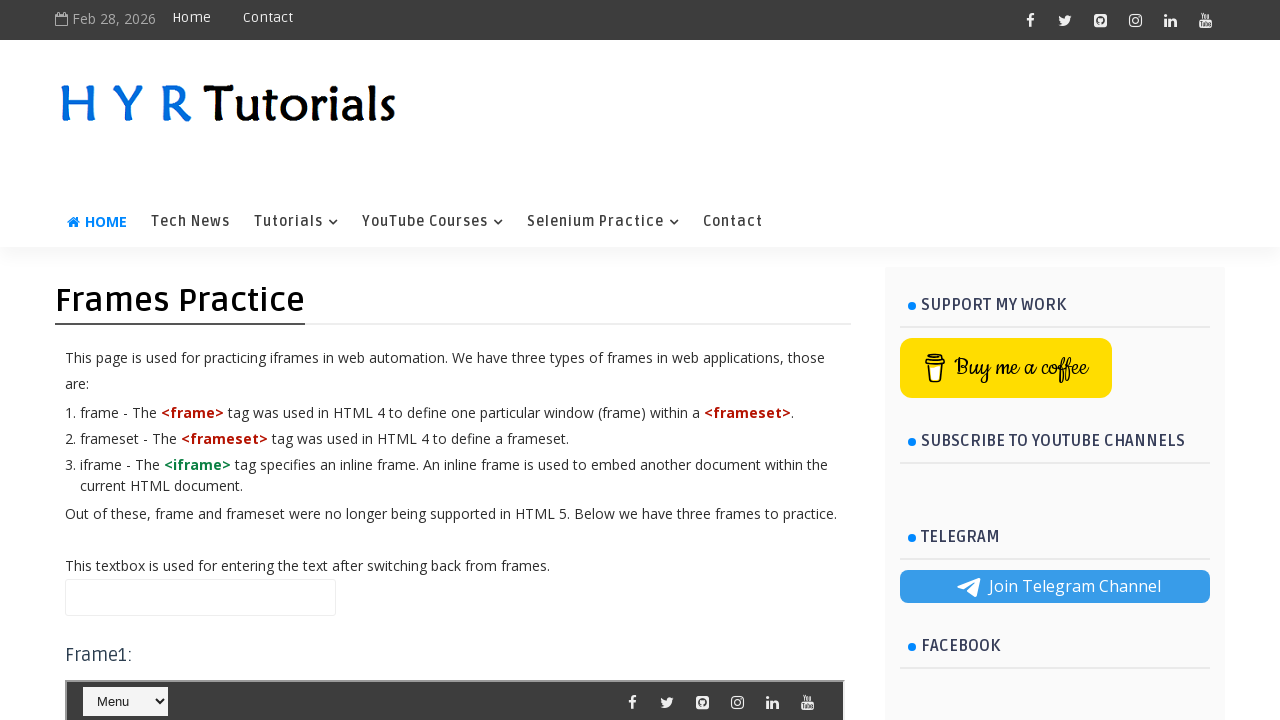

Alert button loaded and ready
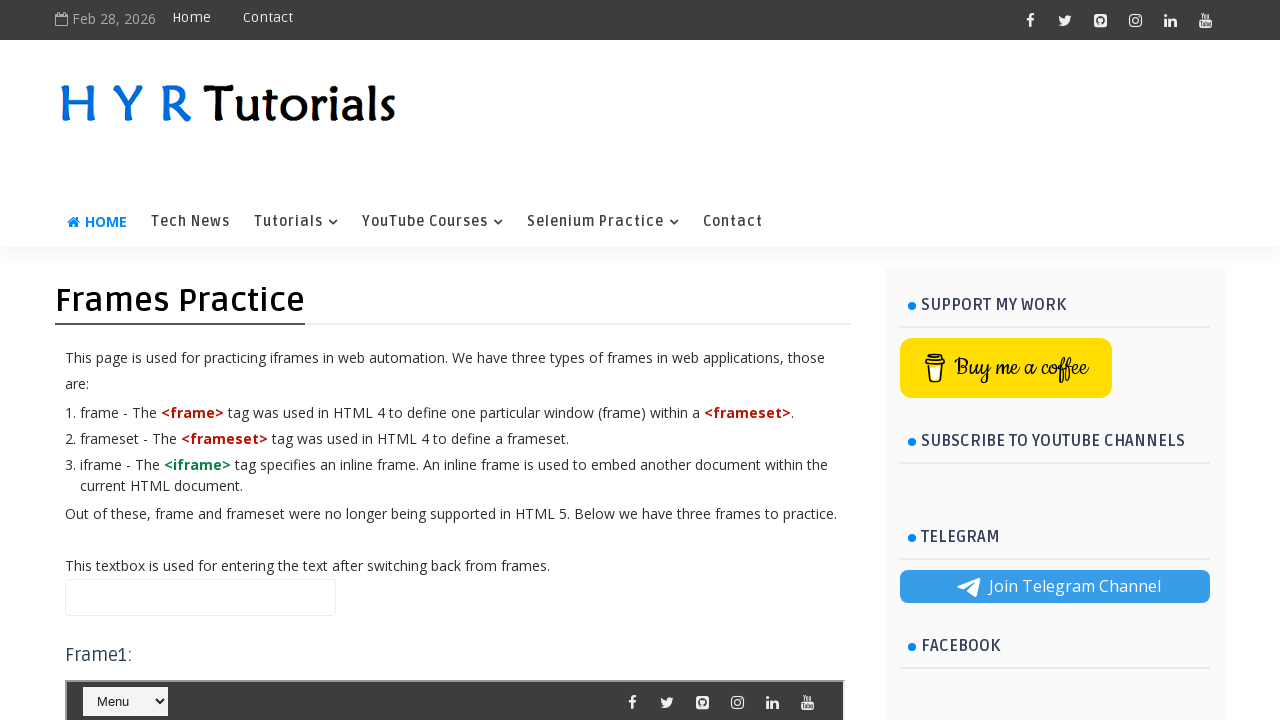

Set up dialog handler for alert box
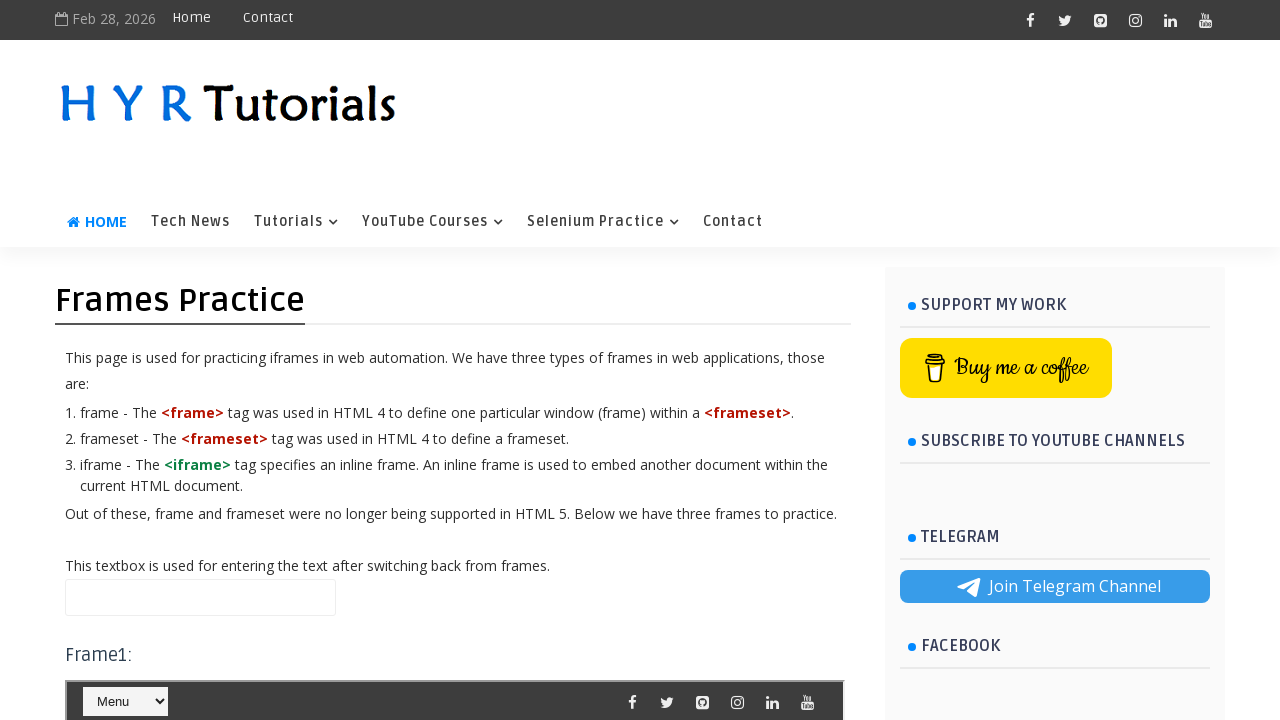

Alert dialog appeared with expected message and was accepted at (142, 360) on iframe#frm1 >> internal:control=enter-frame >> button#alertBox
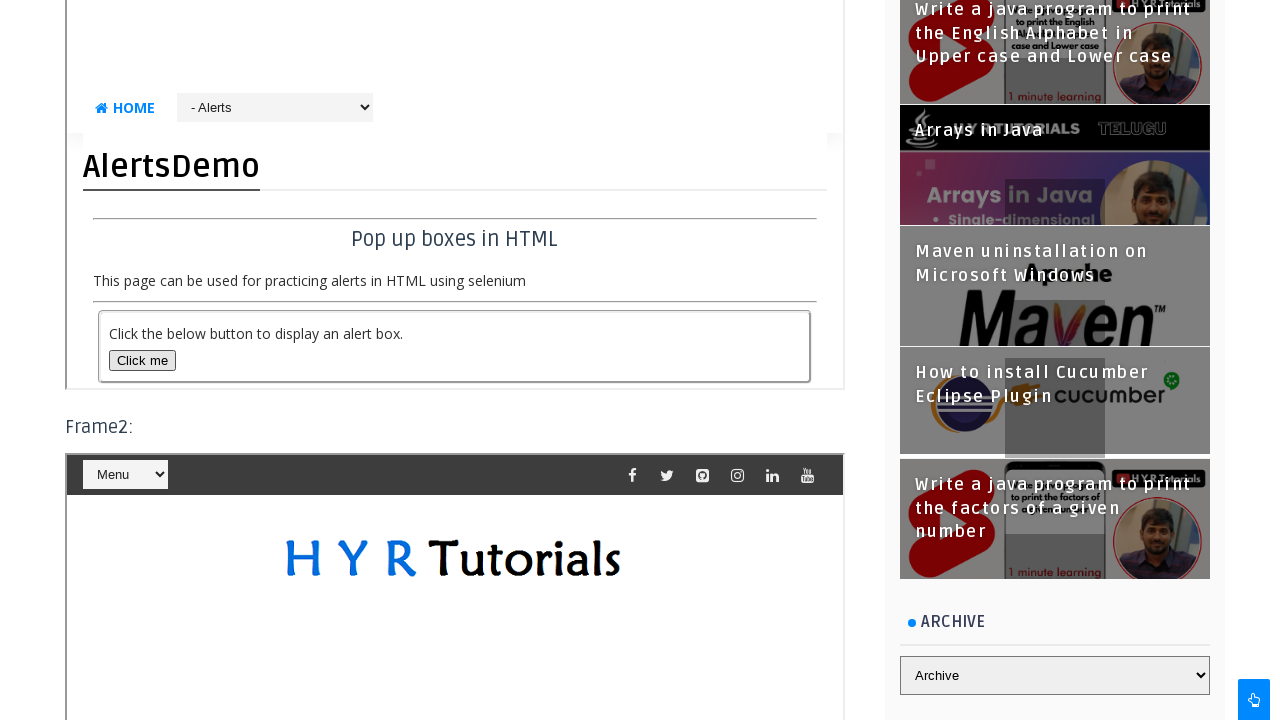

Clicked alert button to trigger alert dialog
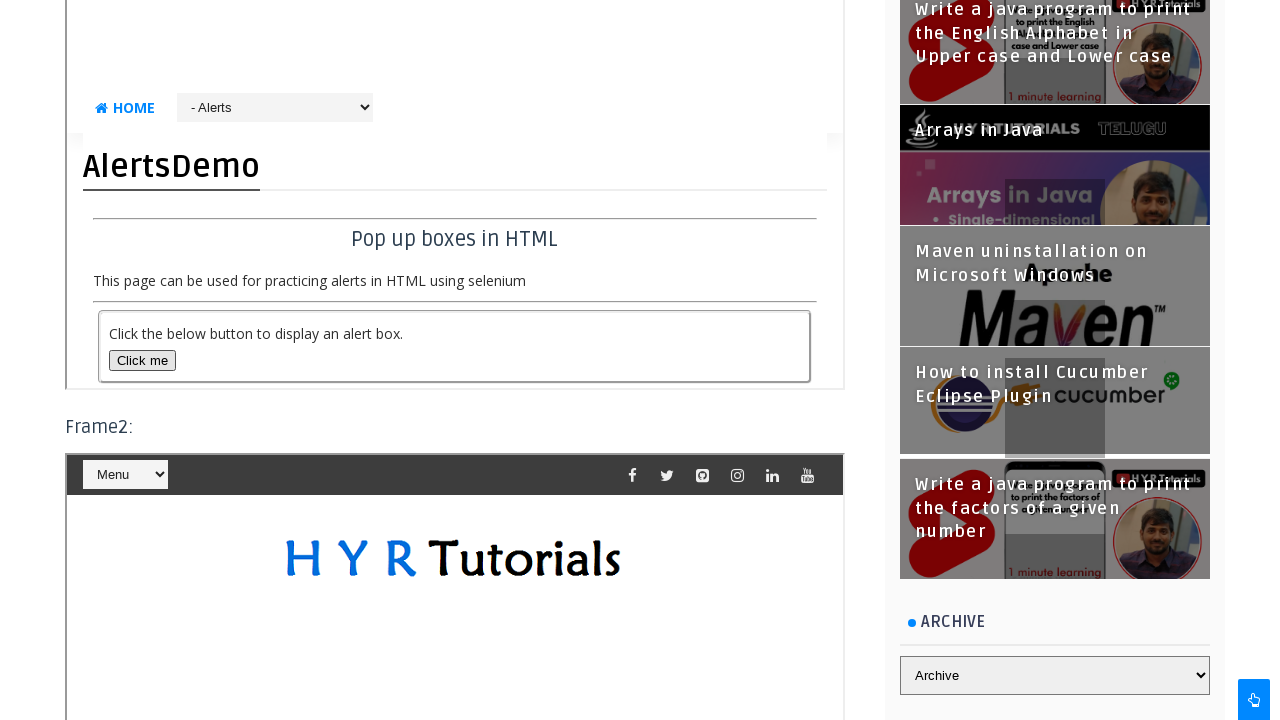

Waited 2000ms for alert dialog to be processed
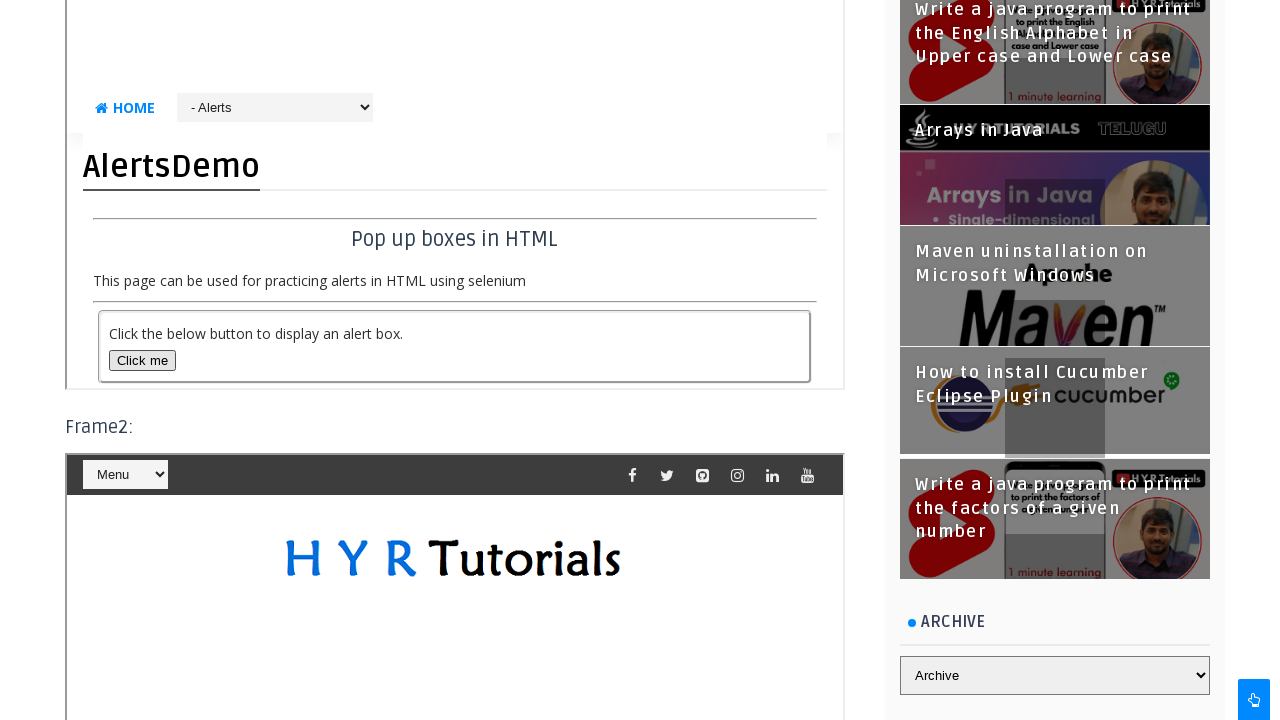

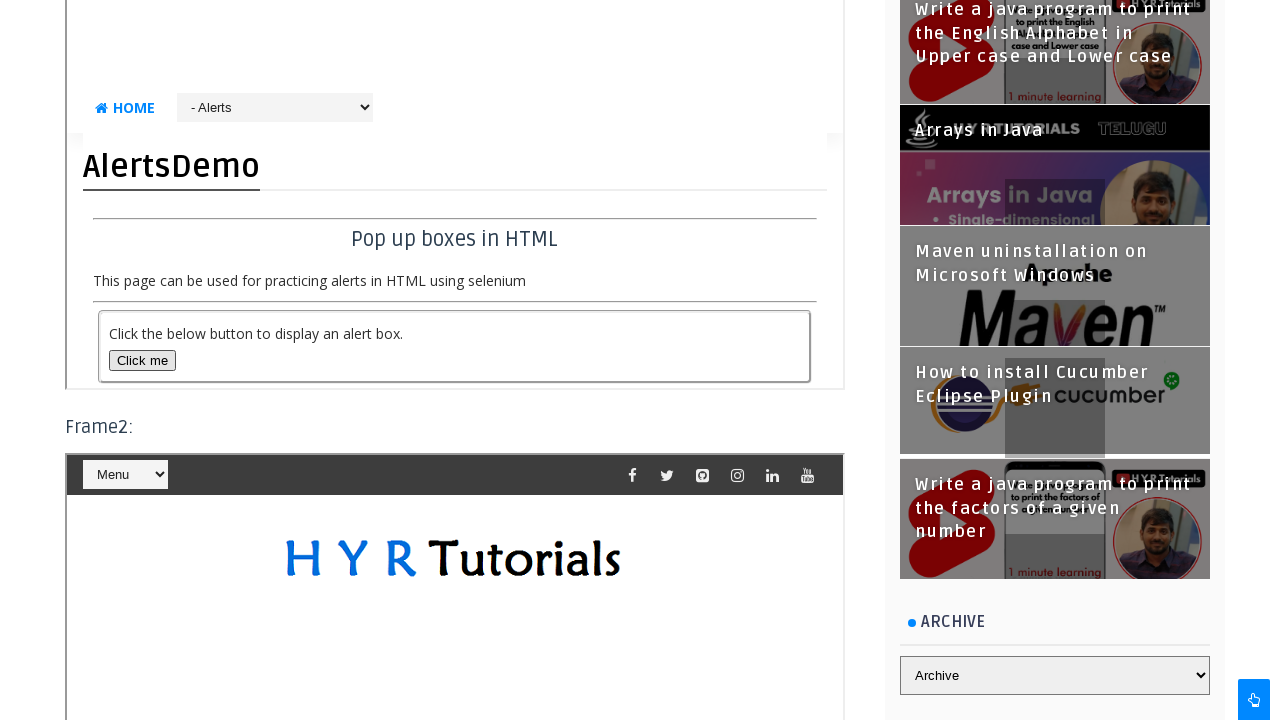